Tests dynamic loading functionality by clicking a Start button and verifying that a hidden element becomes visible with the expected "Hello World!" text

Starting URL: https://the-internet.herokuapp.com/dynamic_loading/1

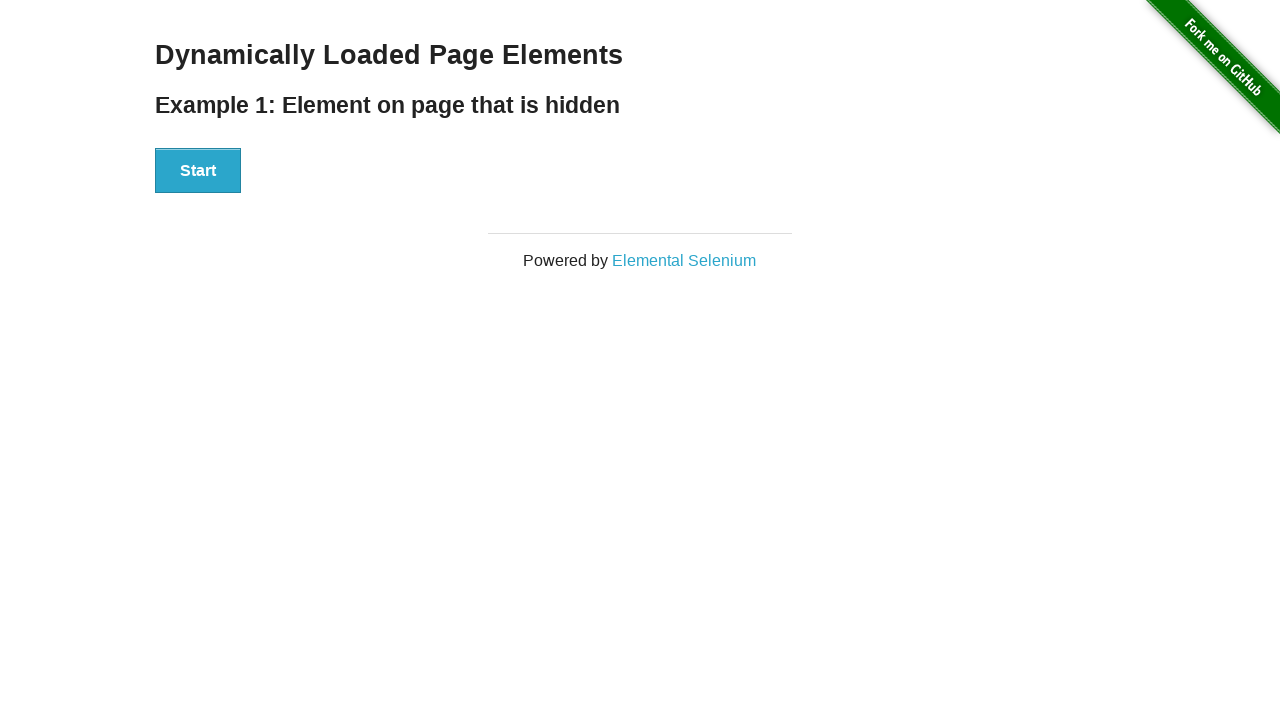

Verified Start button is visible
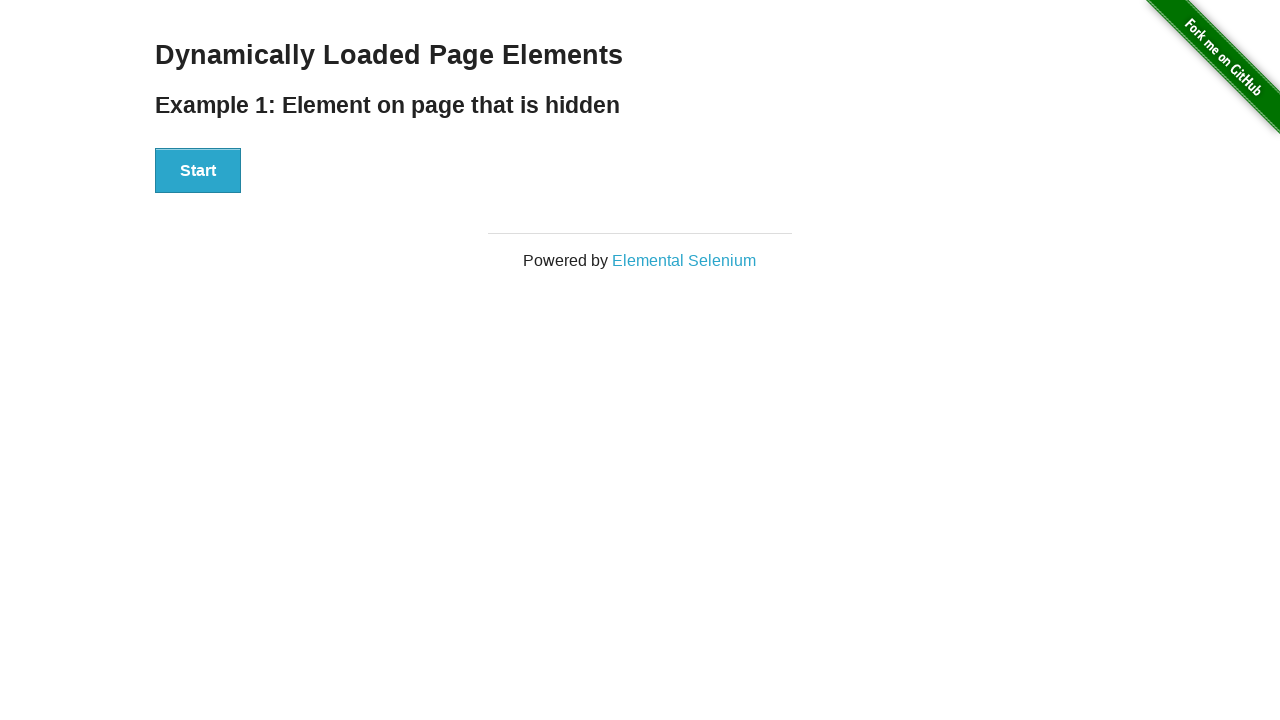

Clicked Start button to trigger dynamic loading at (198, 171) on xpath=//div[@id="start"]/button
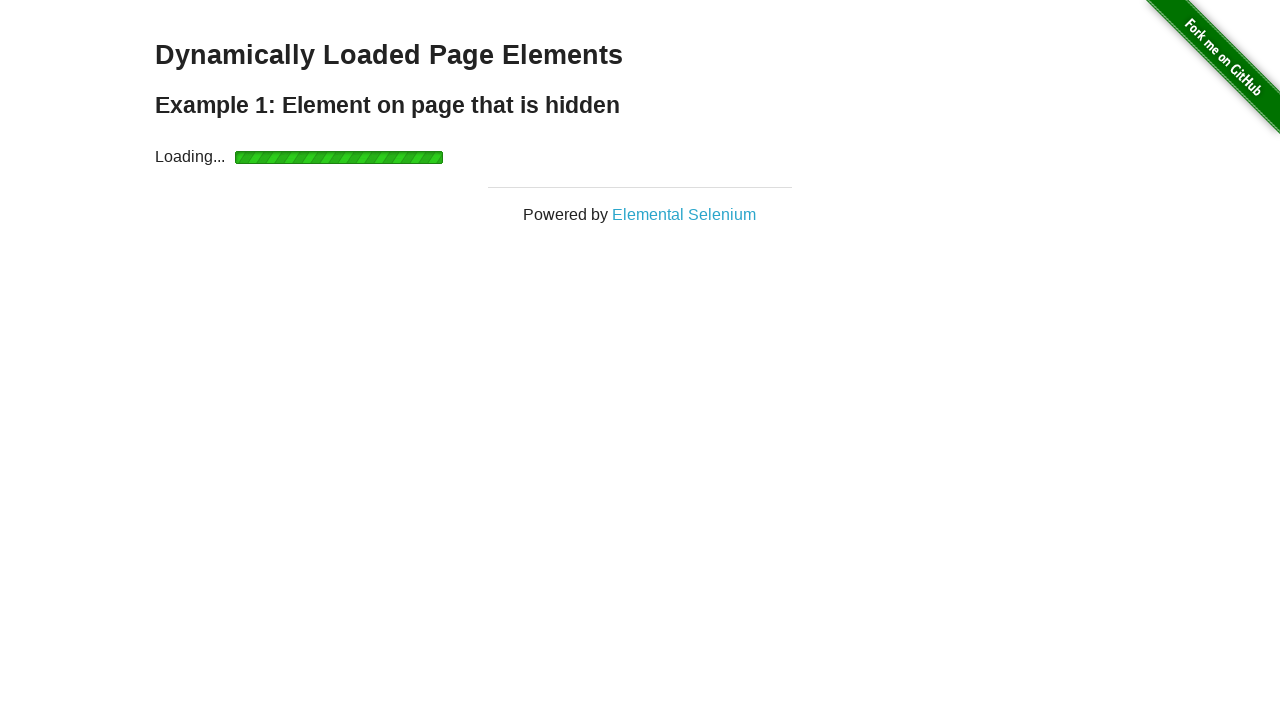

Finish element became visible after dynamic loading
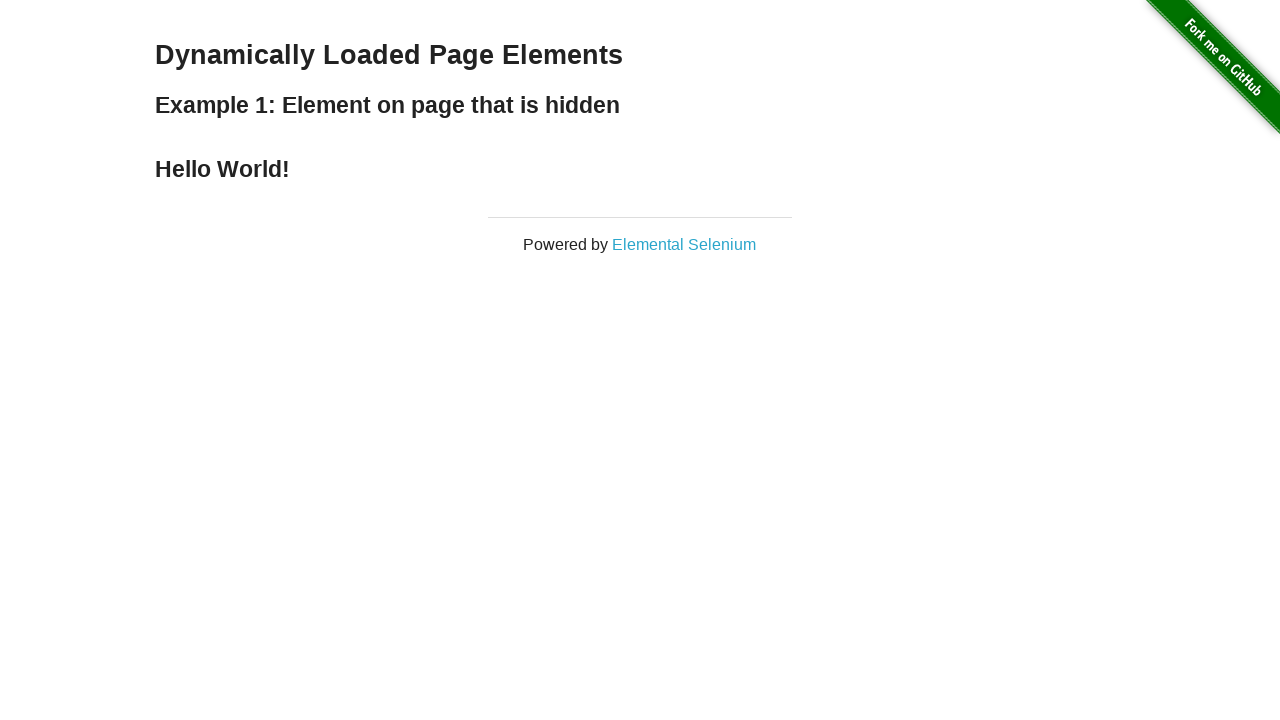

Retrieved text from finish element
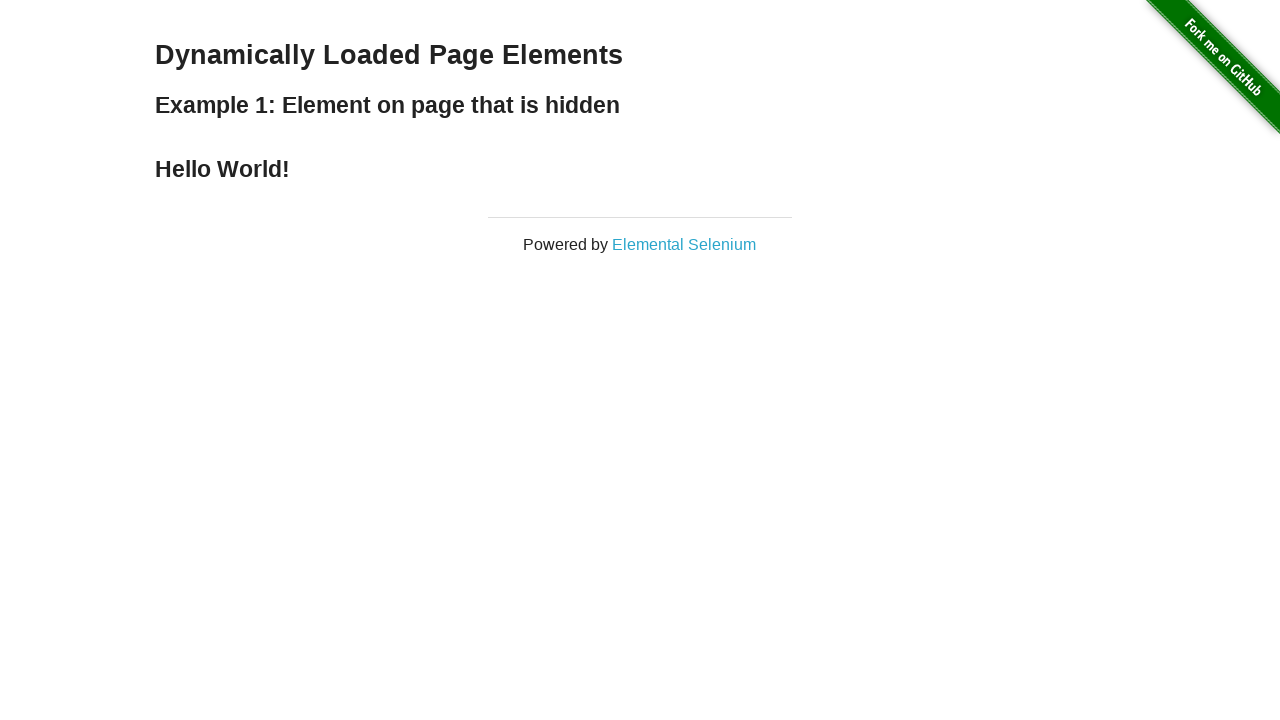

Verified finish element contains 'Hello World!' text
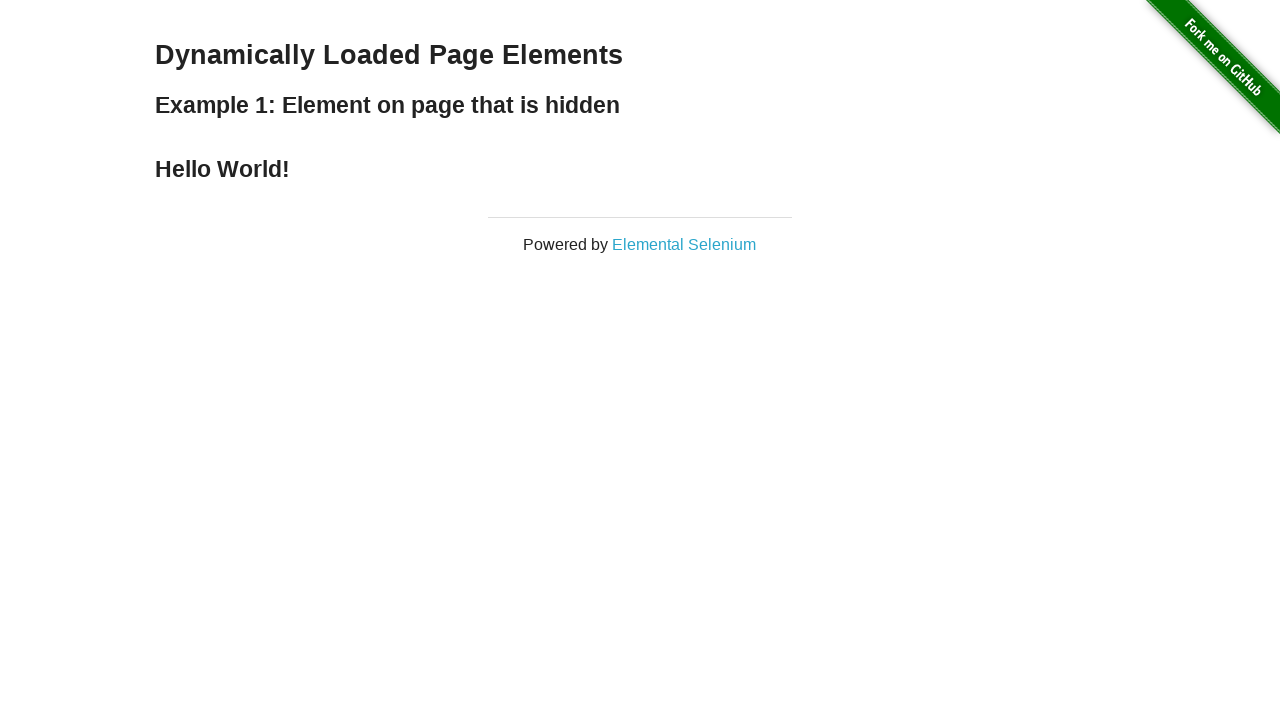

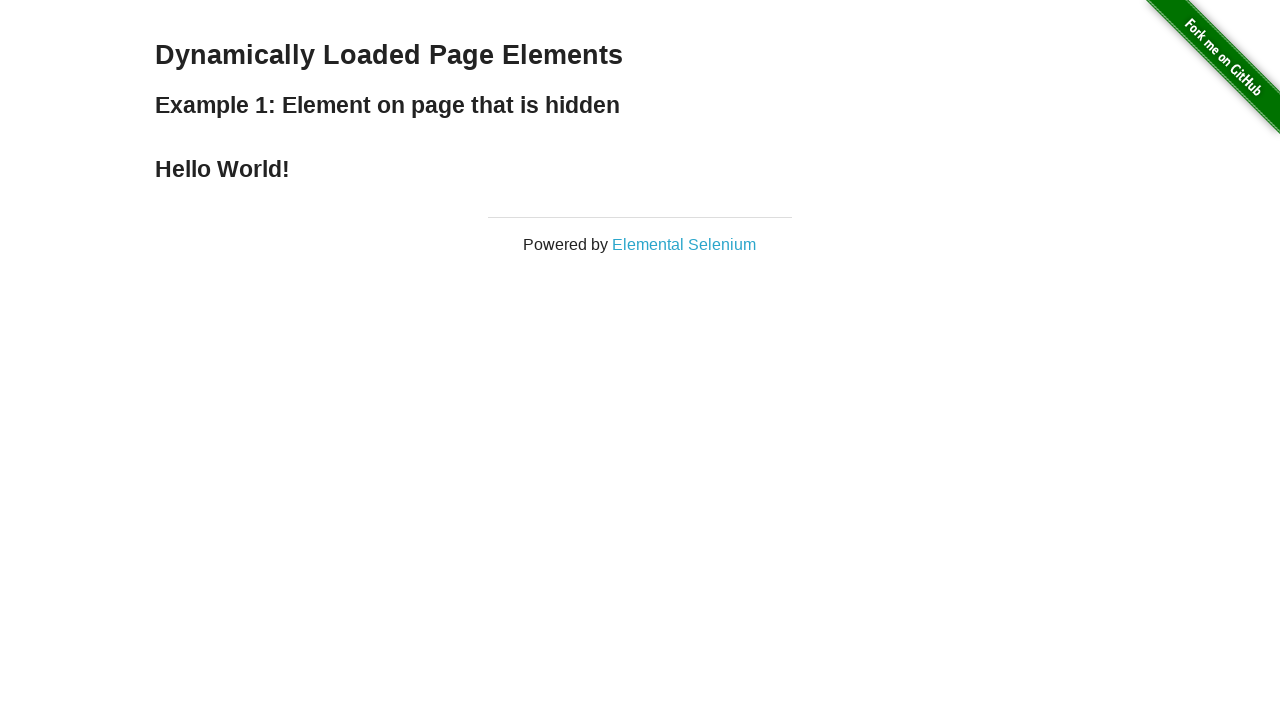